Tests pagination functionality by hovering over and clicking the "next" button on a quotes website

Starting URL: https://quotes.toscrape.com/js

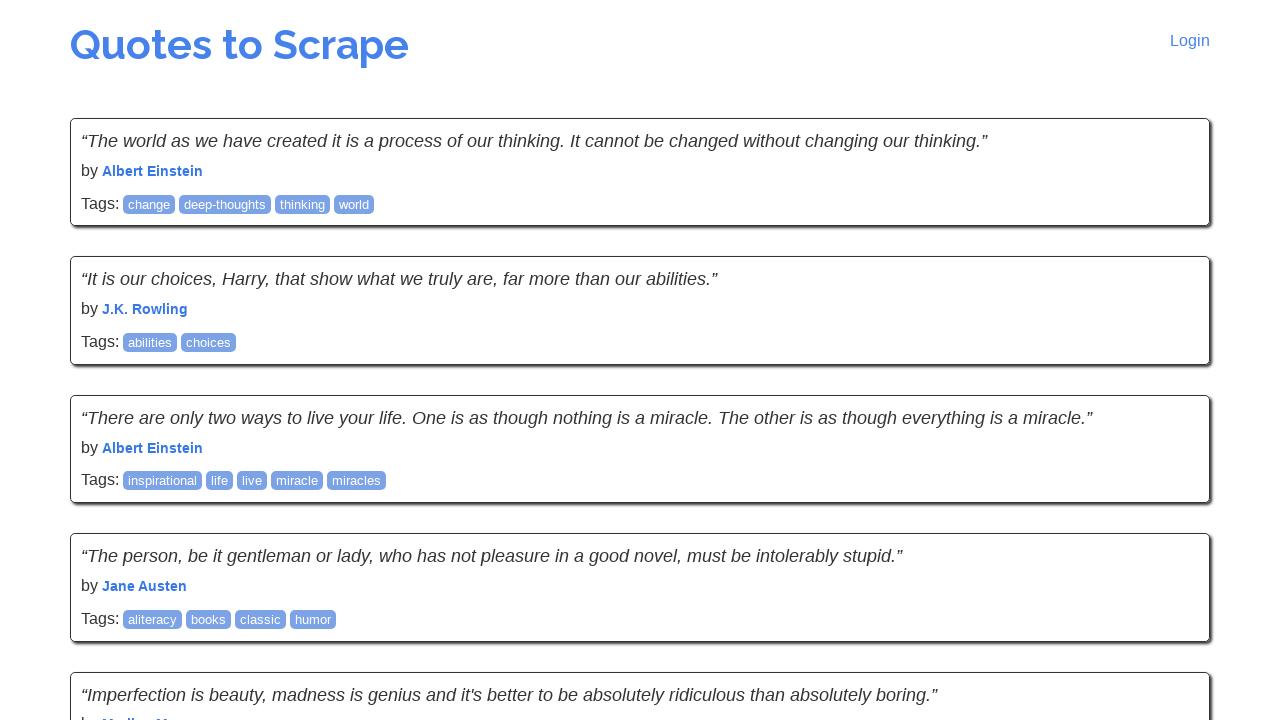

Hovered over the next button on quotes website at (1168, 541) on li.next a
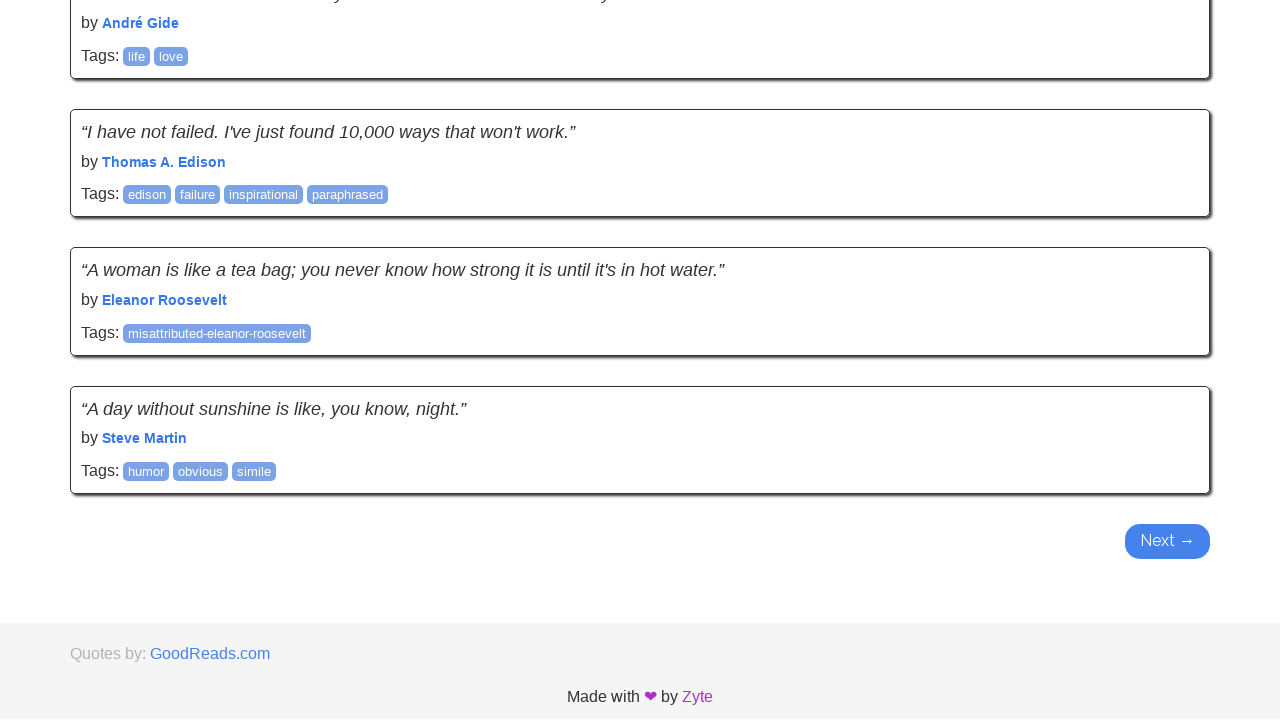

Clicked the next button to navigate to the next page at (1168, 541) on li.next a
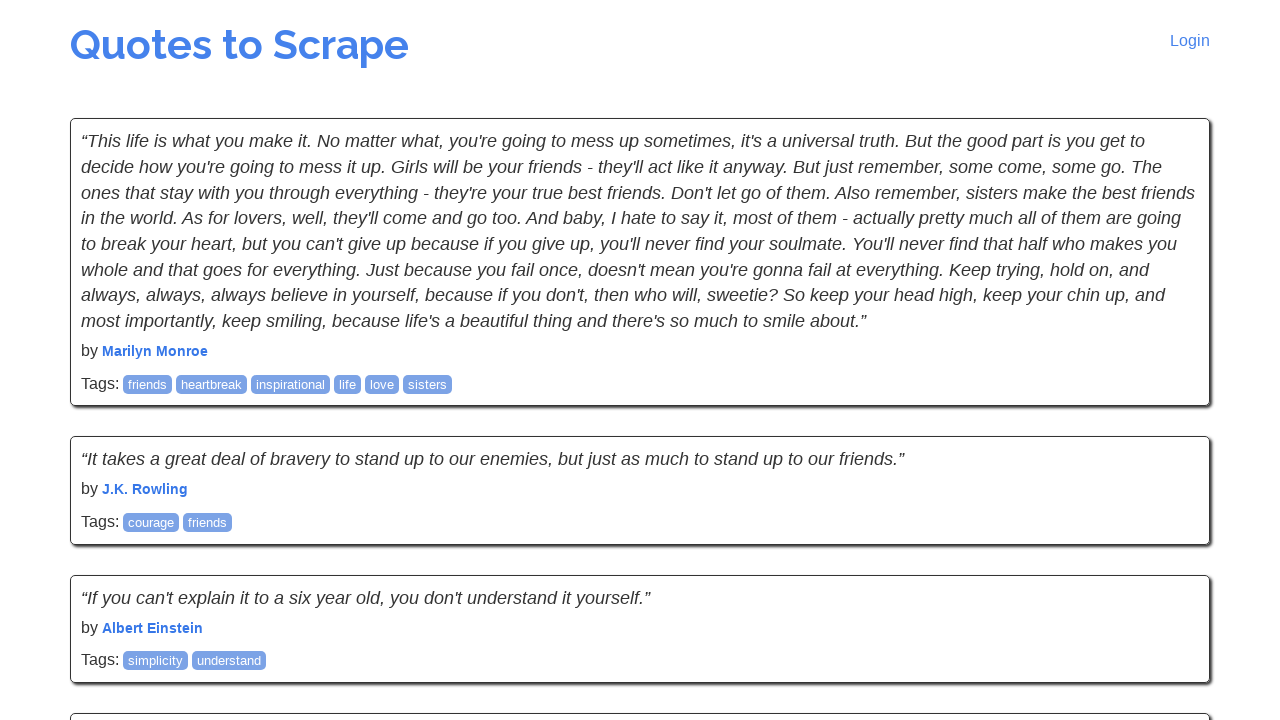

Waited for network idle to complete page load
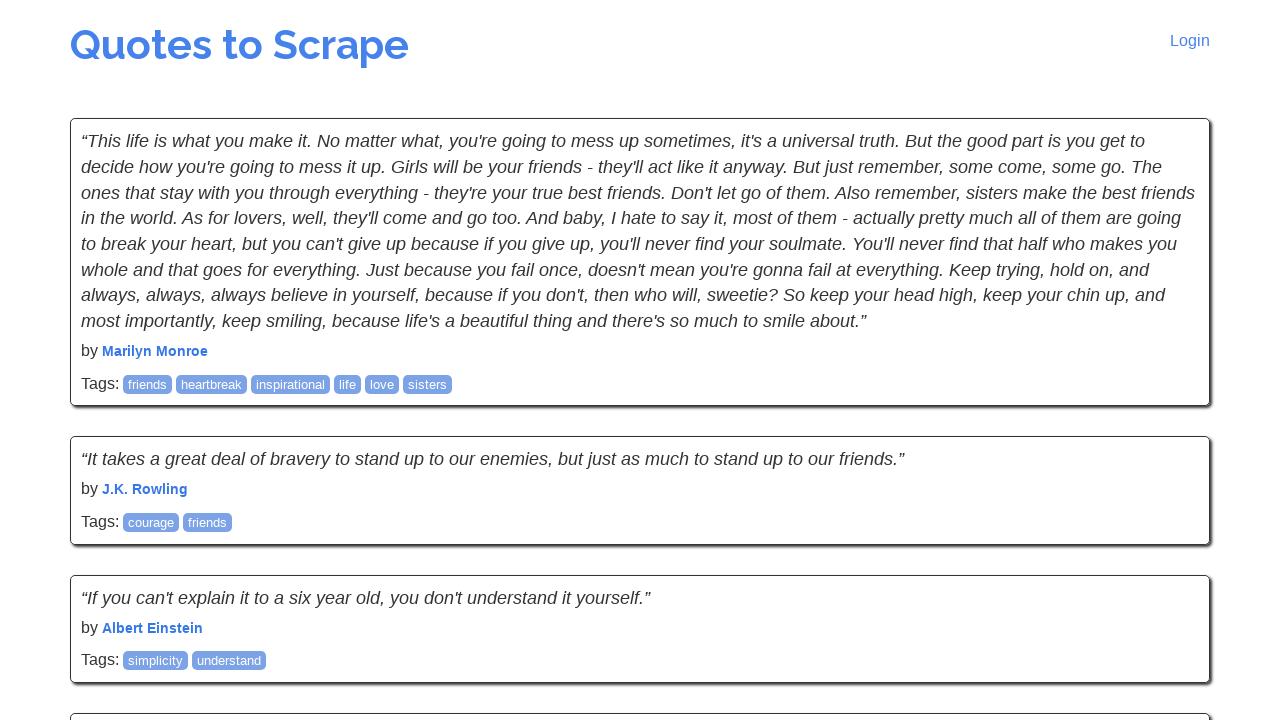

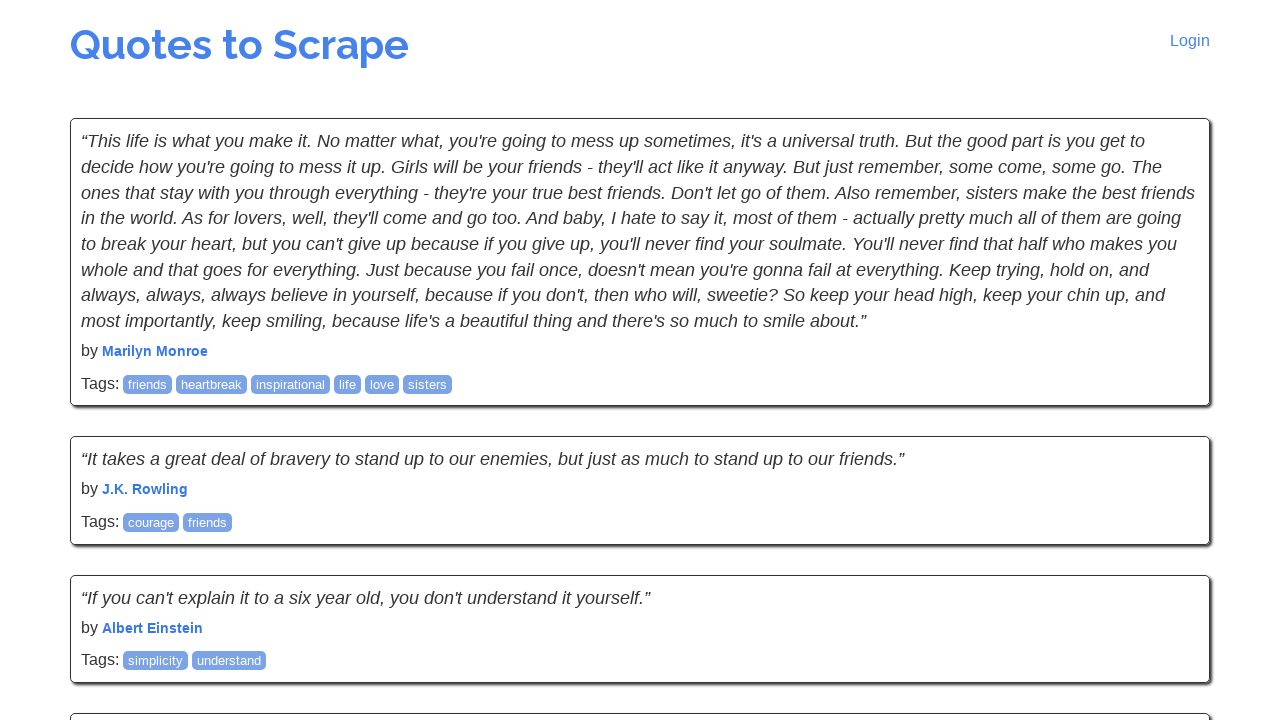